Tests the Automation Exercise website by verifying the number of links on the homepage, navigating to the products page, and checking if a sale image is displayed

Starting URL: https://www.automationexercise.com/

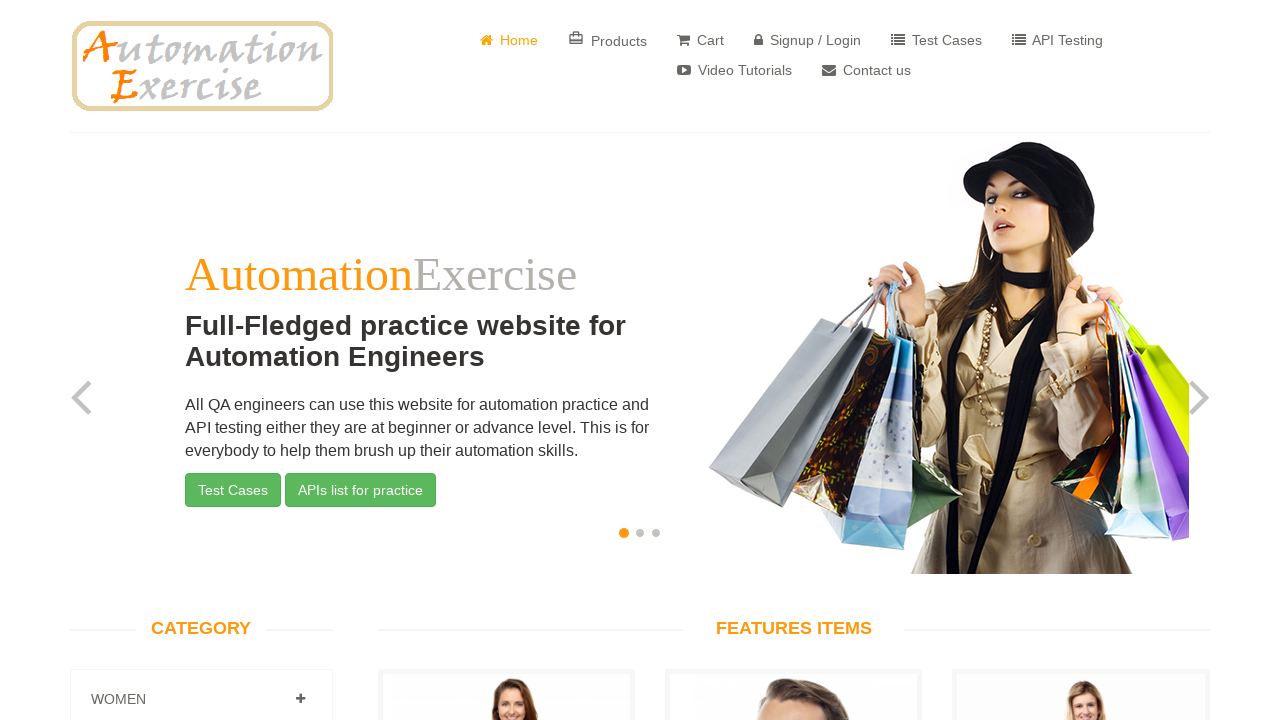

Retrieved all link elements from the homepage
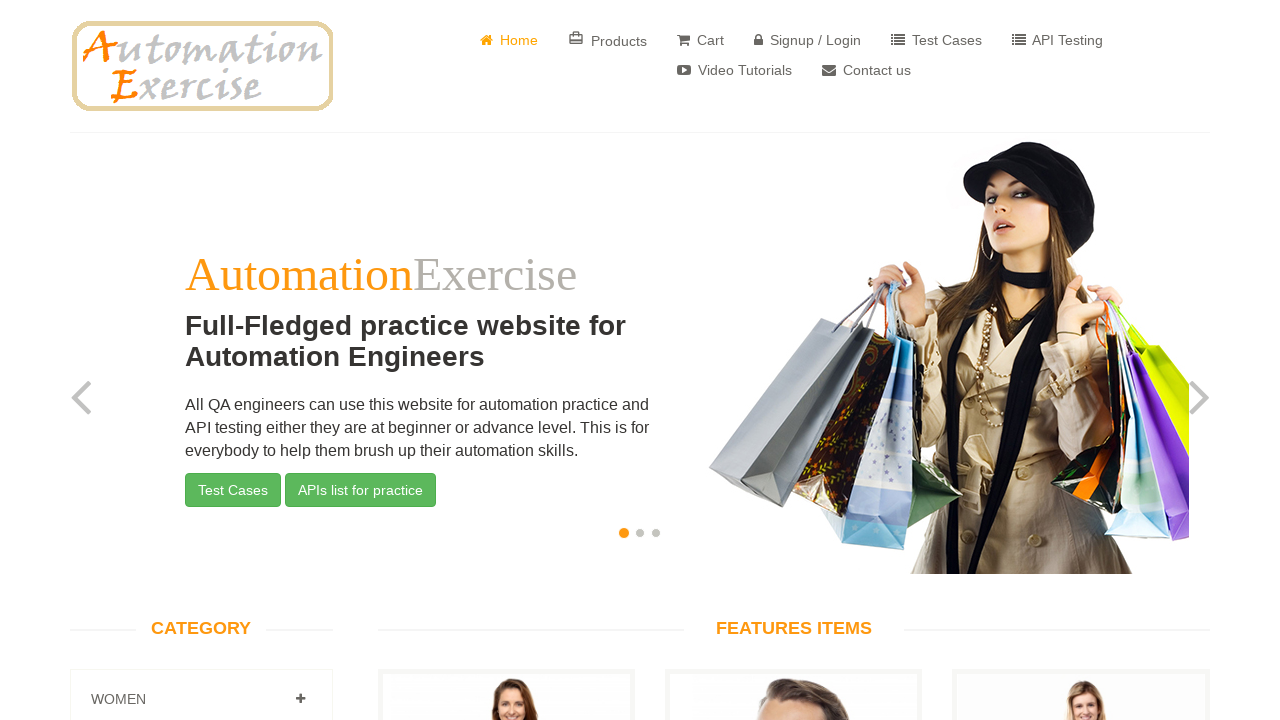

Verified link count: found 147 links (expected 147)
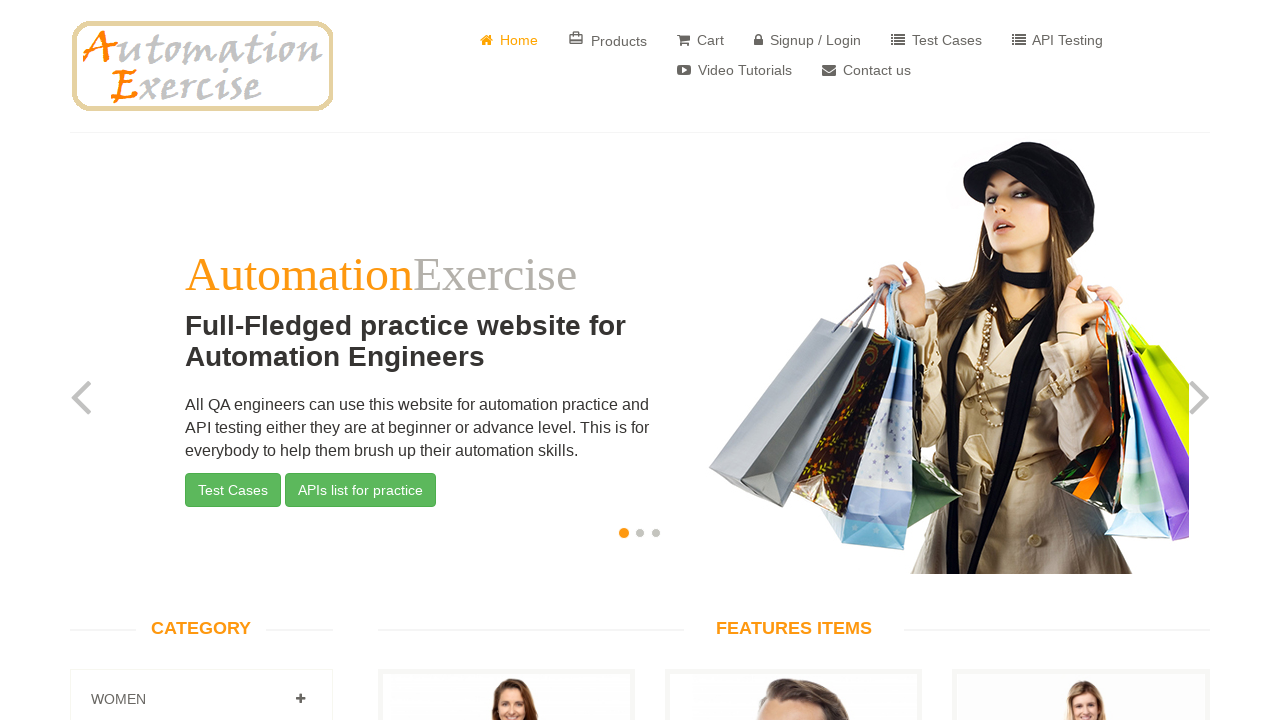

Clicked on the Products link at (608, 40) on a[href='/products']
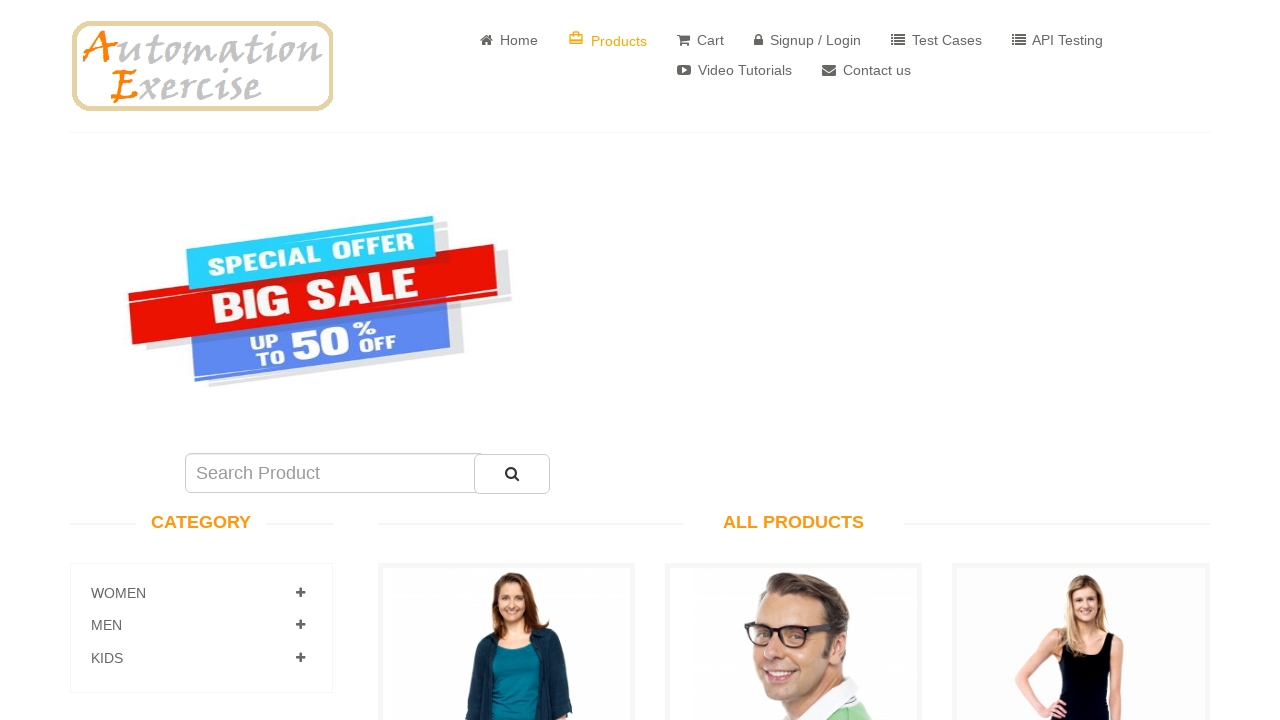

Checked if sale image is visible on products page
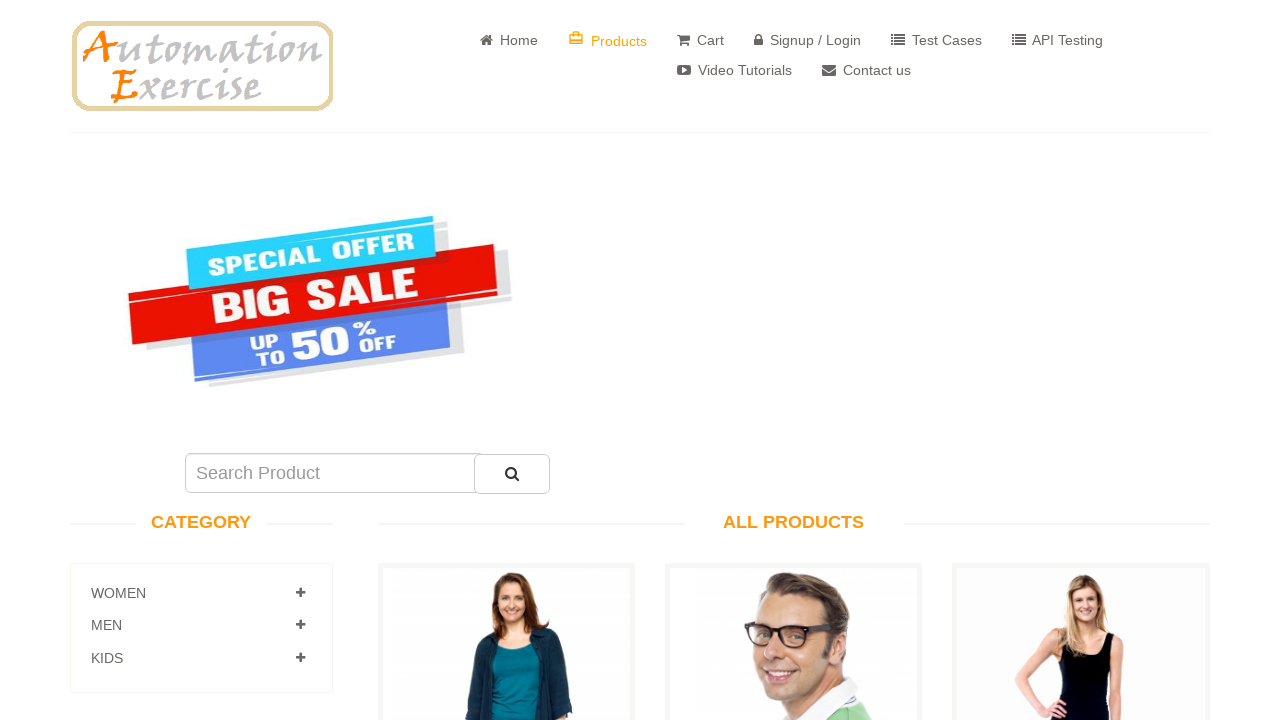

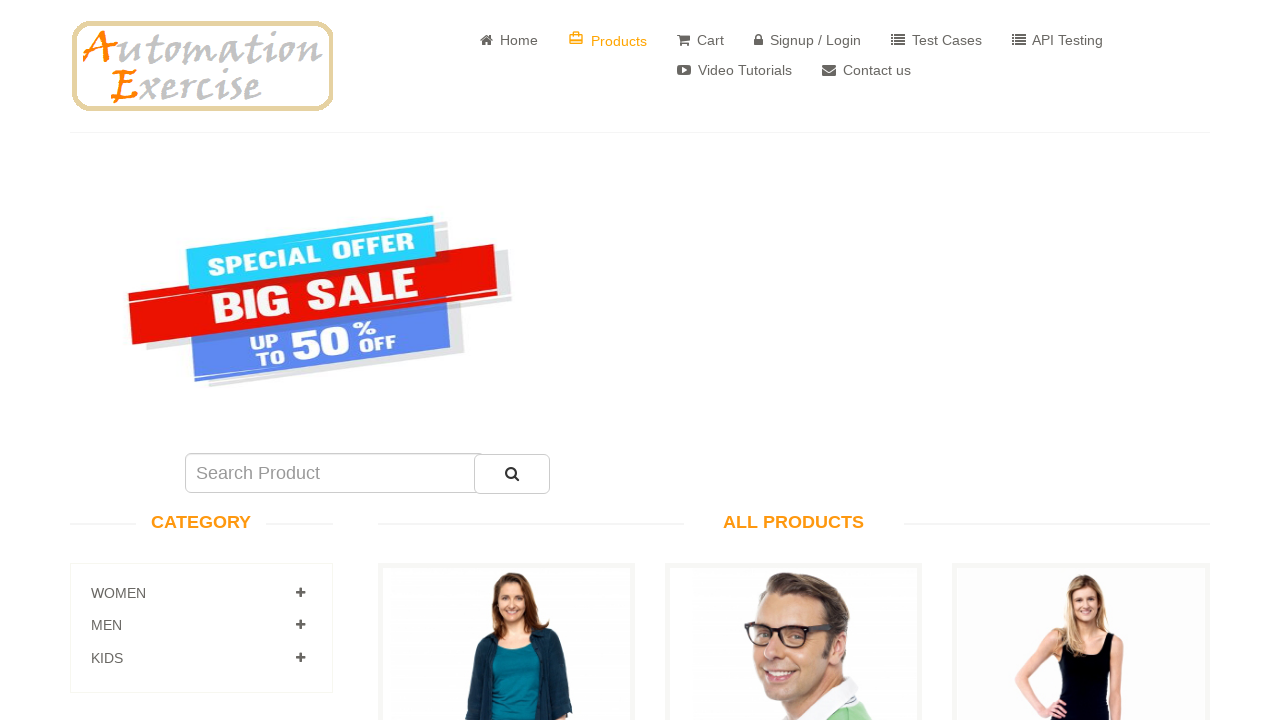